Opens the TechFios test page in a maximized browser window

Starting URL: http://techfios.com/test/107/

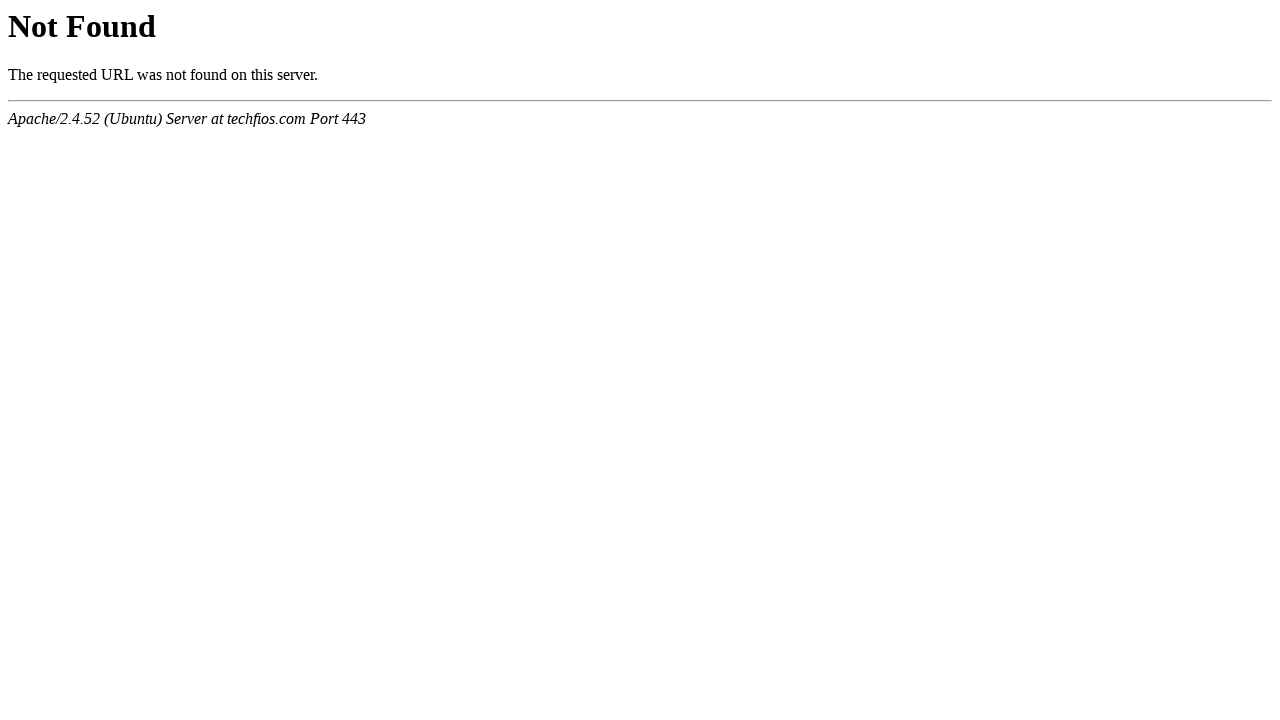

Navigated to TechFios test page at http://techfios.com/test/107/
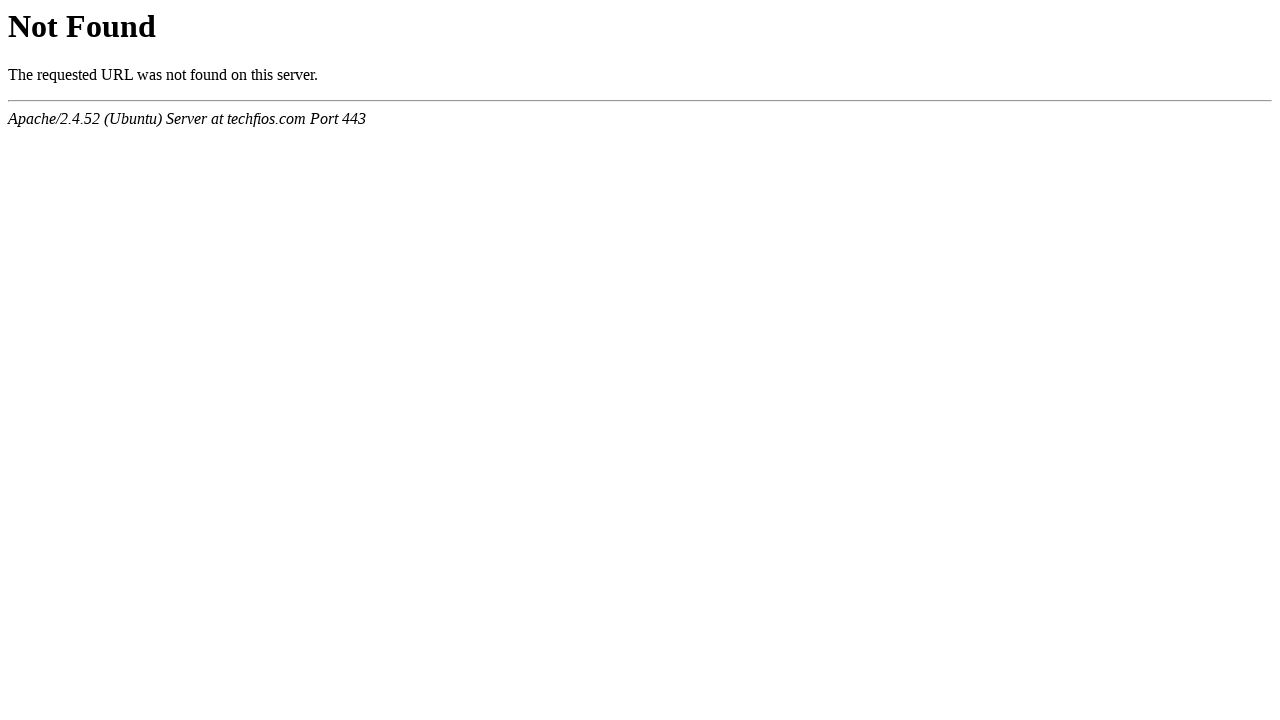

Set browser window to maximized size (1920x1080)
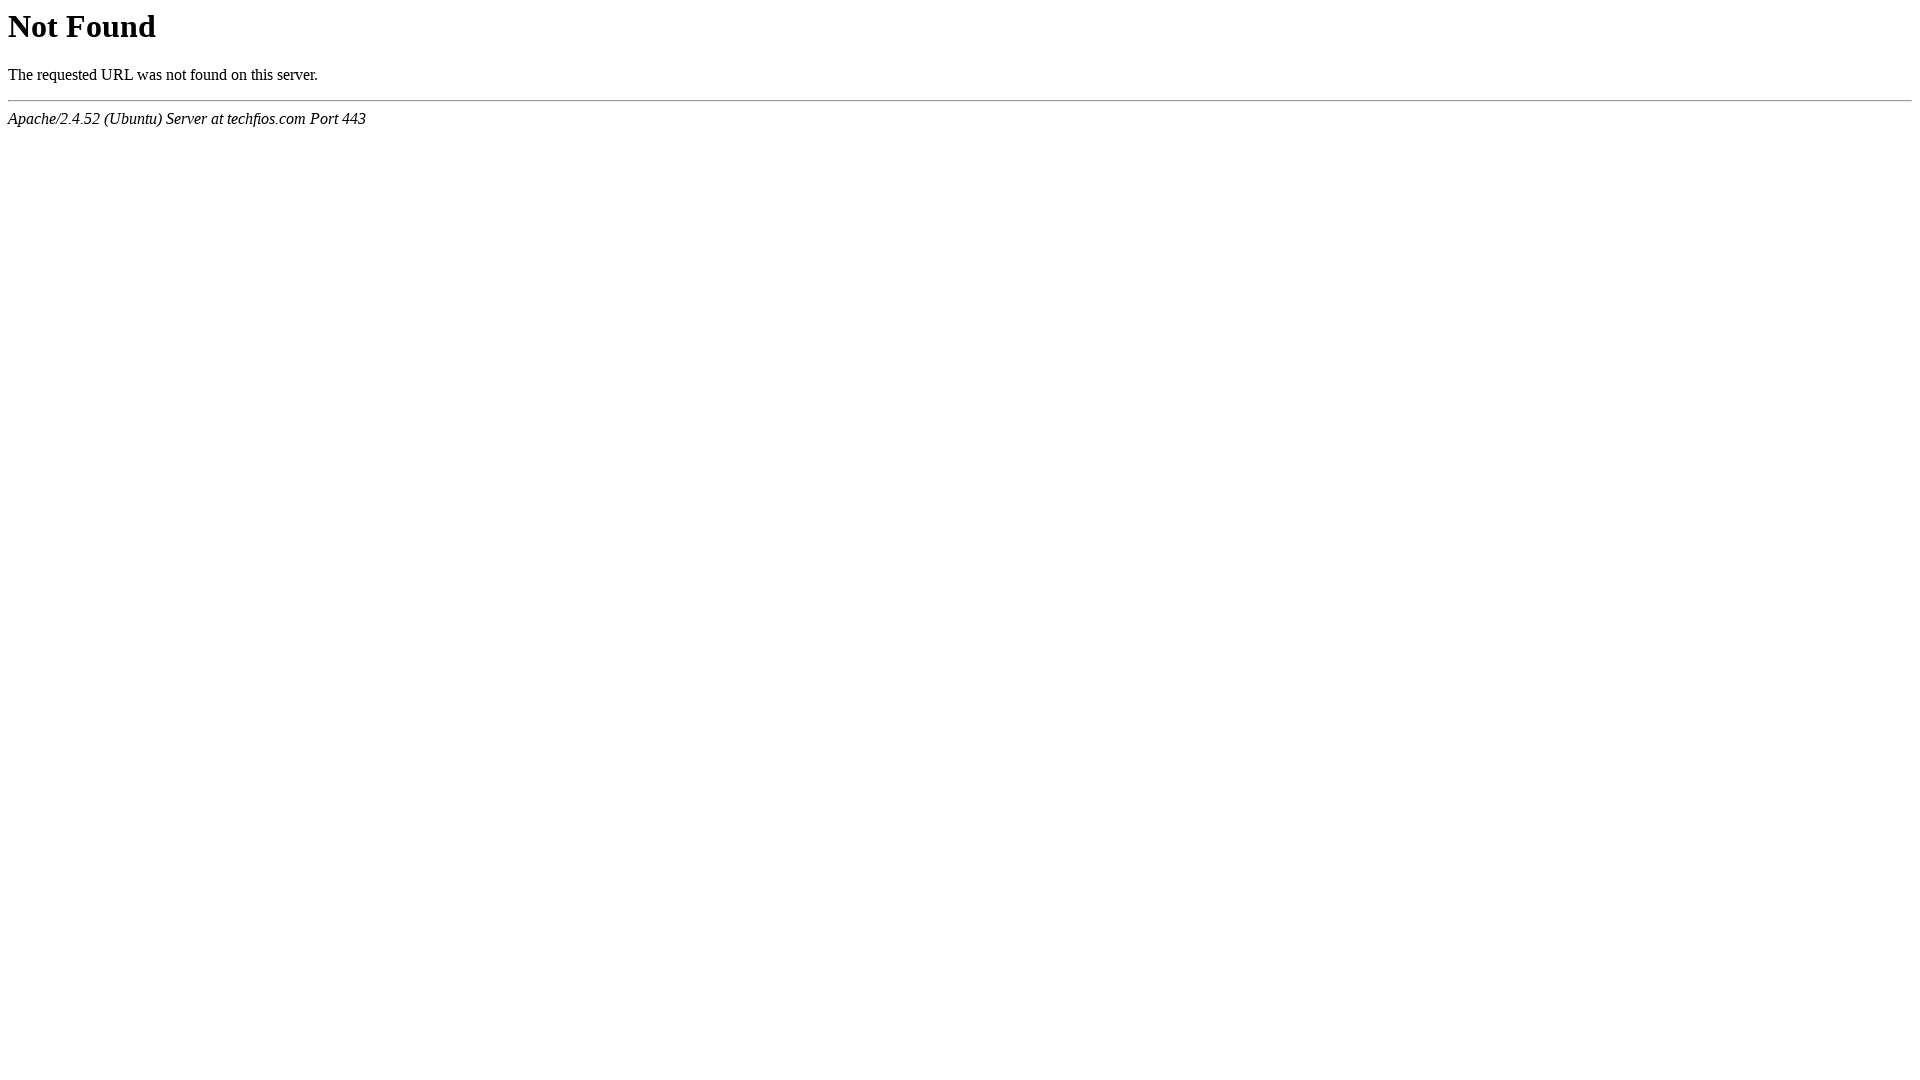

Page fully loaded and network requests completed
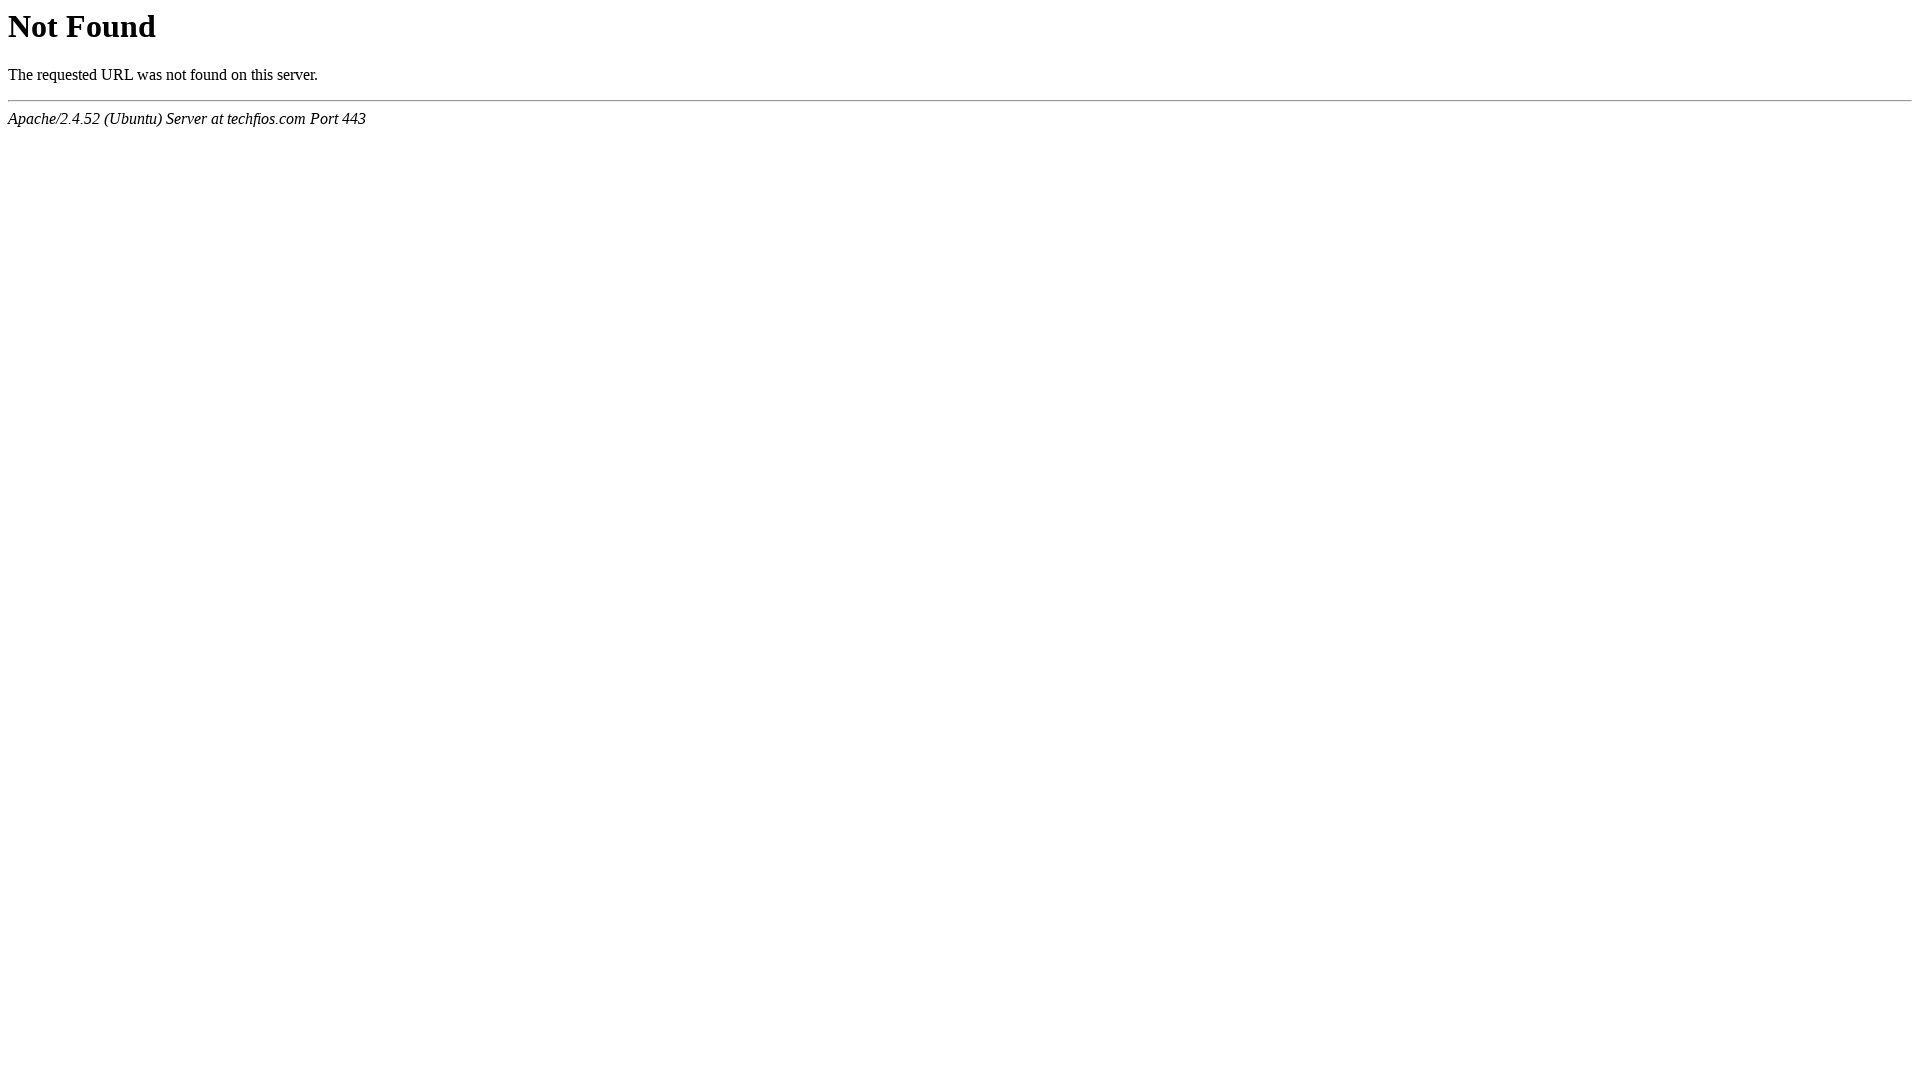

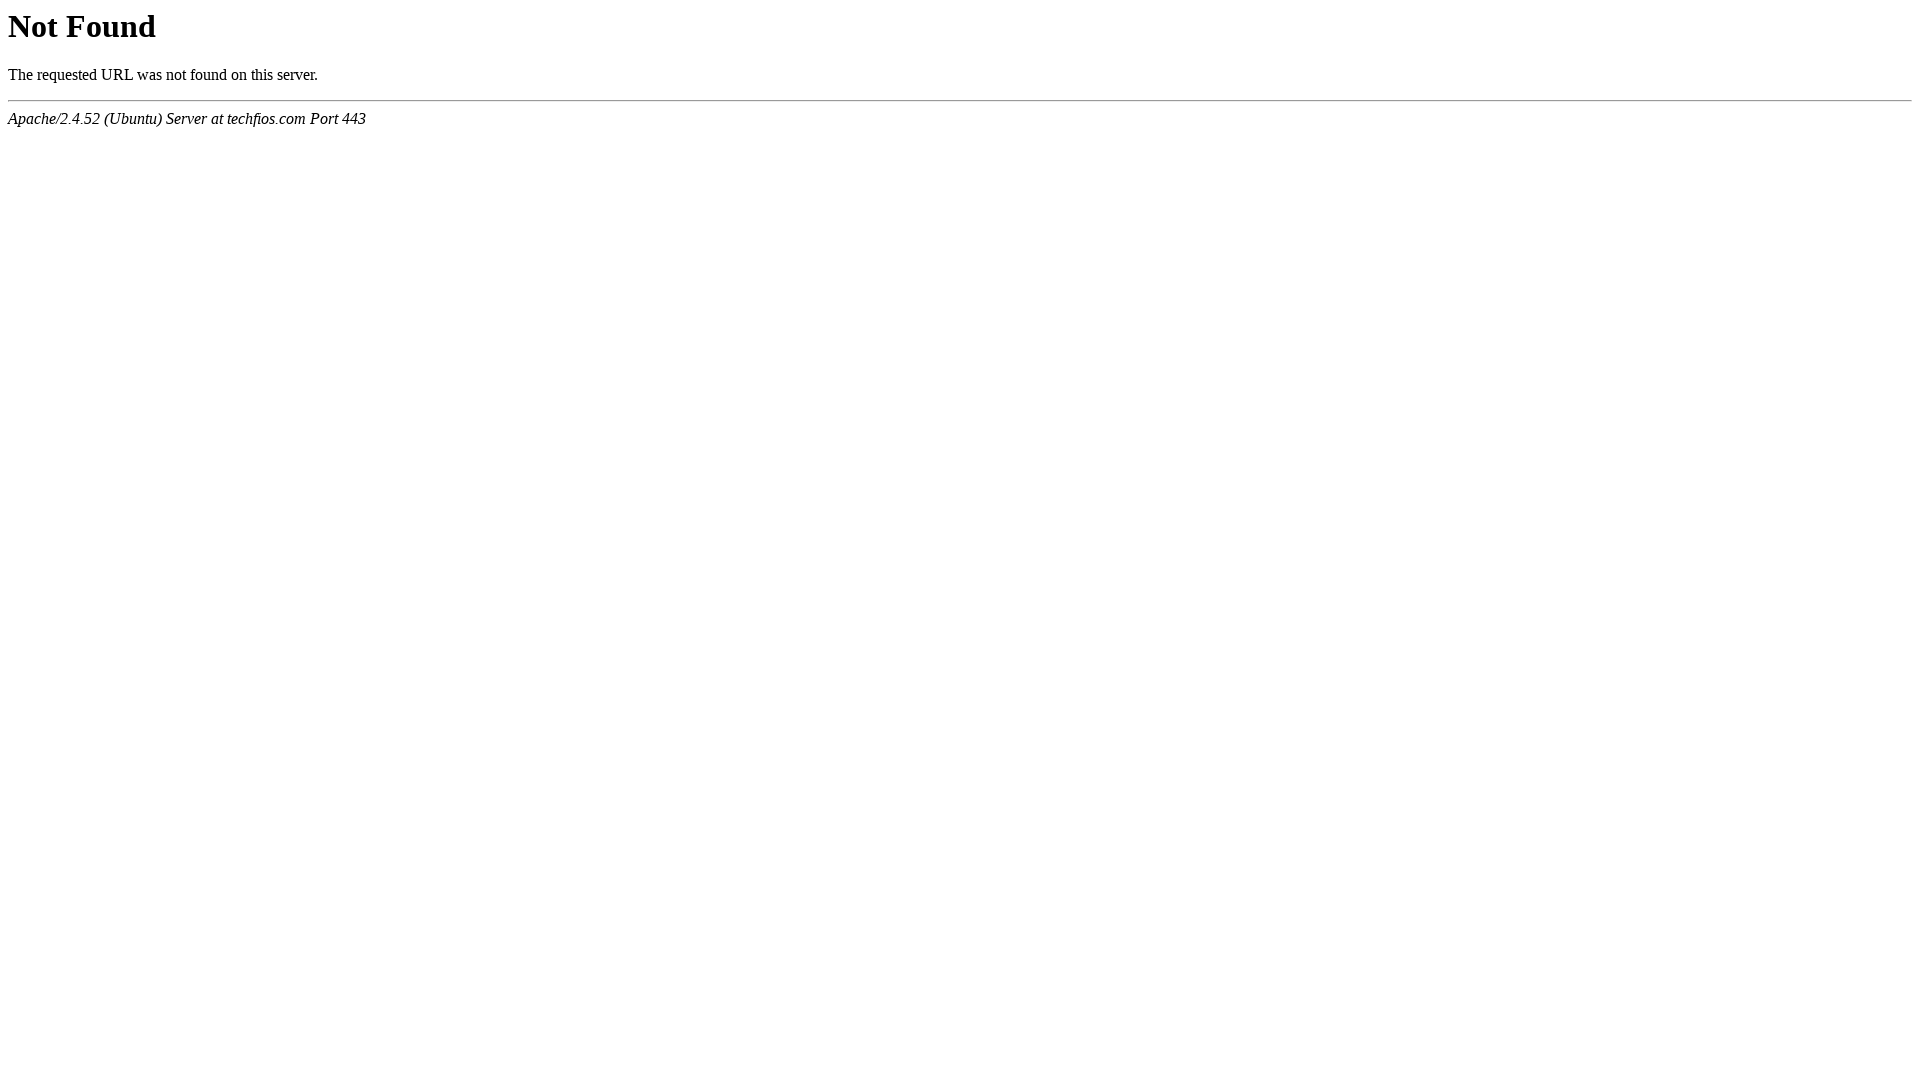